Tests JavaScript alert handling by triggering different types of alerts and interacting with them

Starting URL: https://www.syntaxprojects.com/javascript-alert-box-demo.php

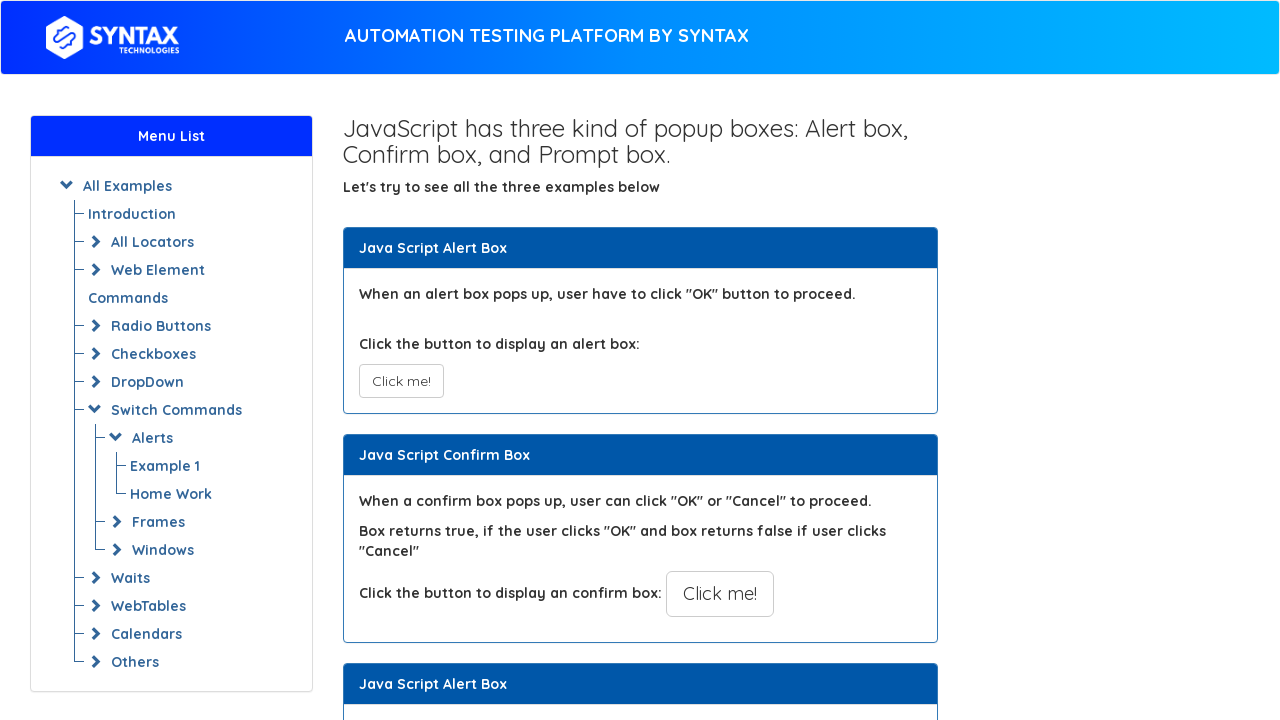

Clicked button to trigger first alert at (401, 381) on button.btn.btn-default
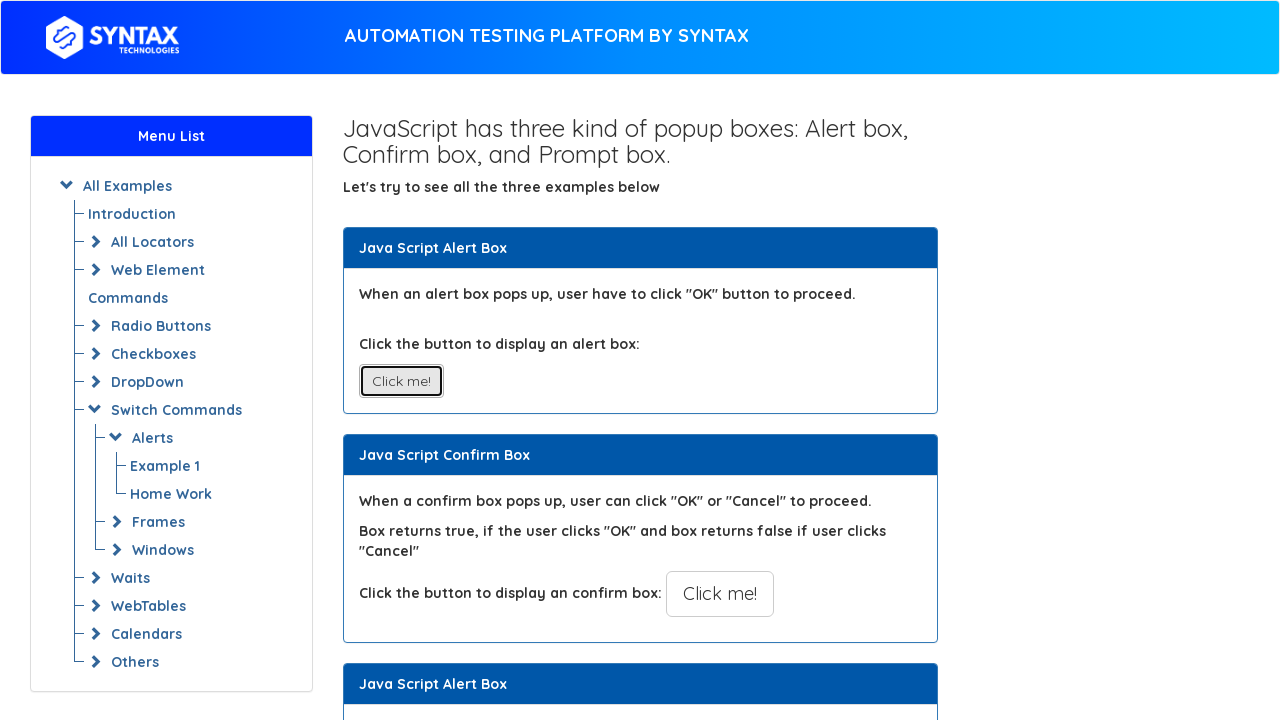

Set up dialog handler to accept alerts
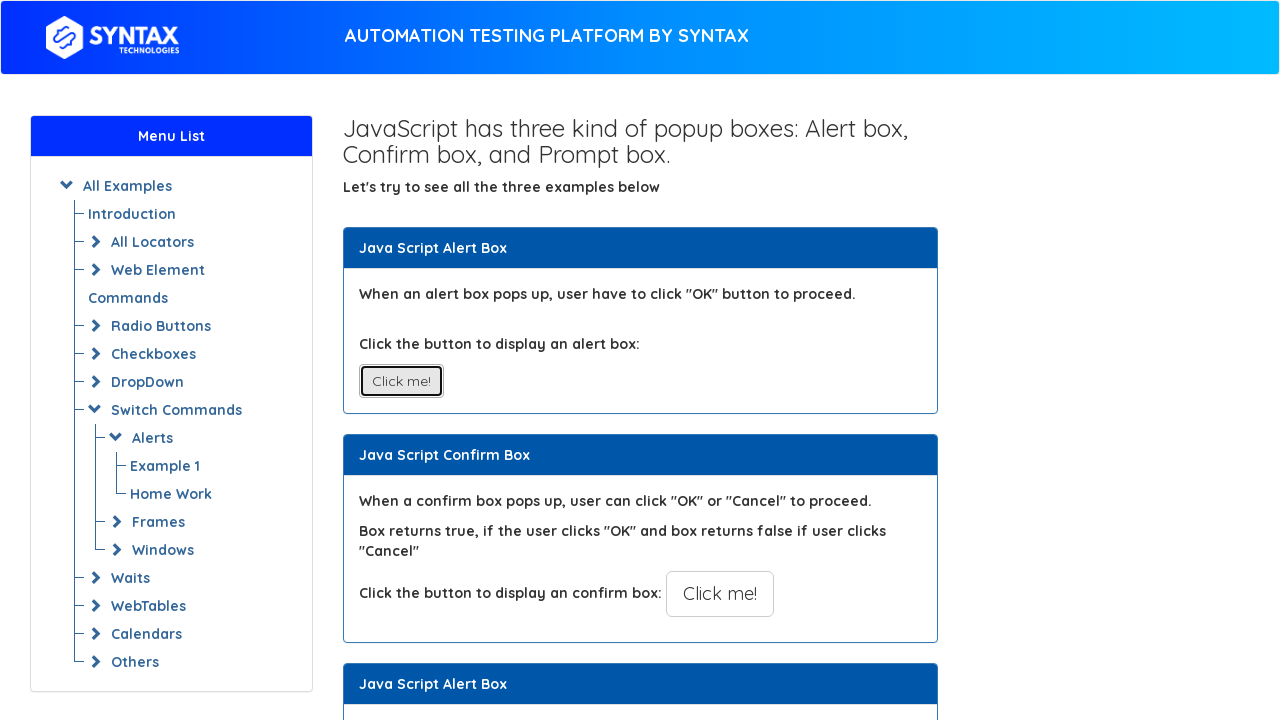

Clicked button to trigger prompt alert at (714, 360) on xpath=//button[@onclick='myPromptFunction()']
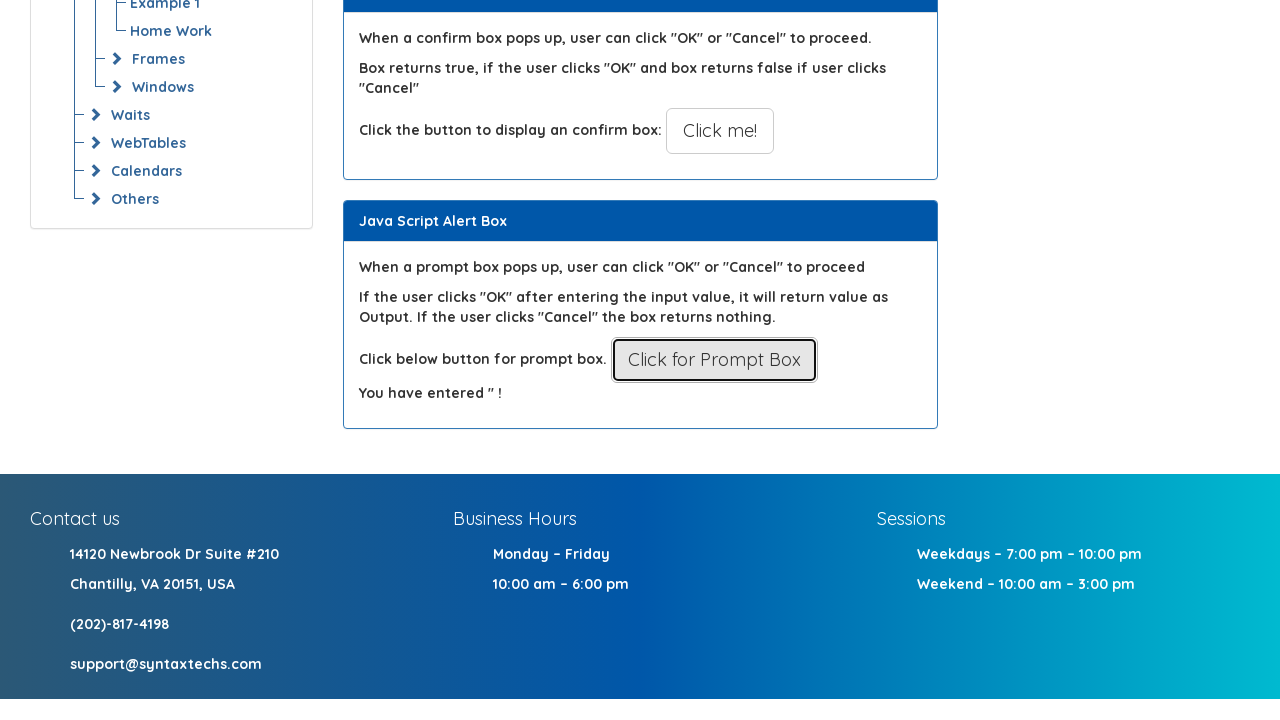

Set up dialog handler to accept prompt and input 'SakirSahin'
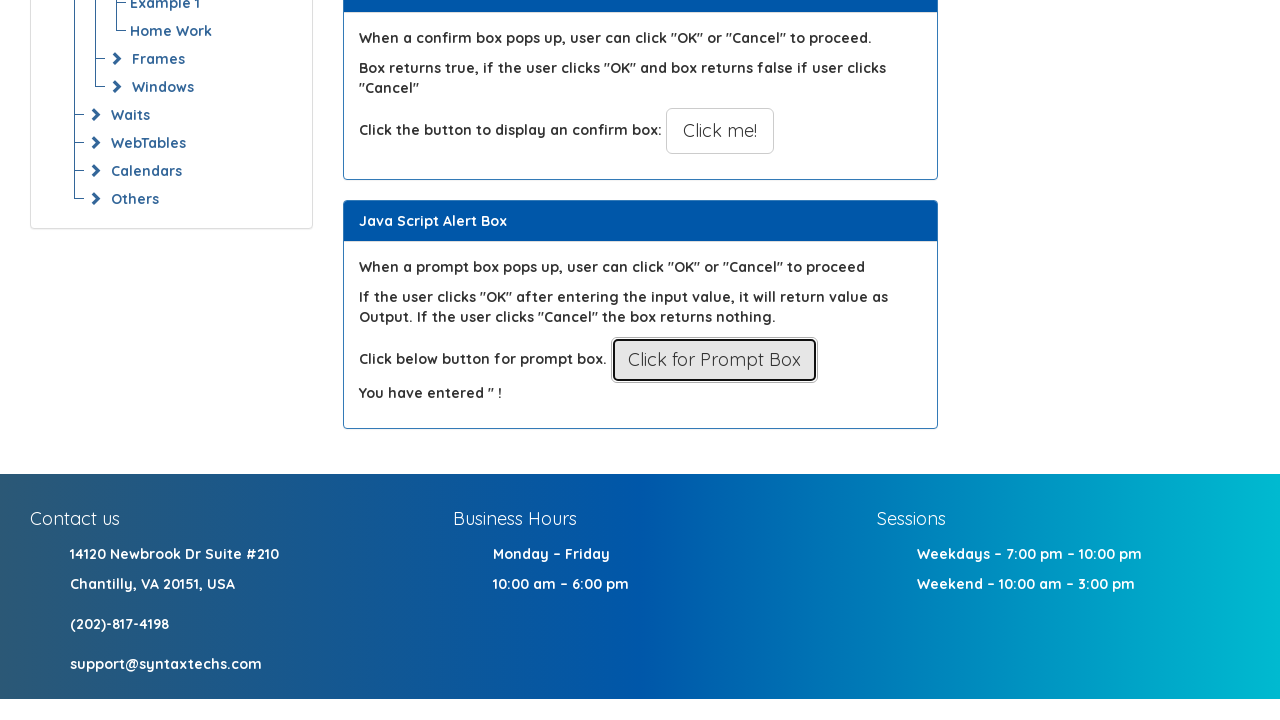

Clicked button to trigger prompt alert again at (714, 360) on xpath=//button[@onclick='myPromptFunction()']
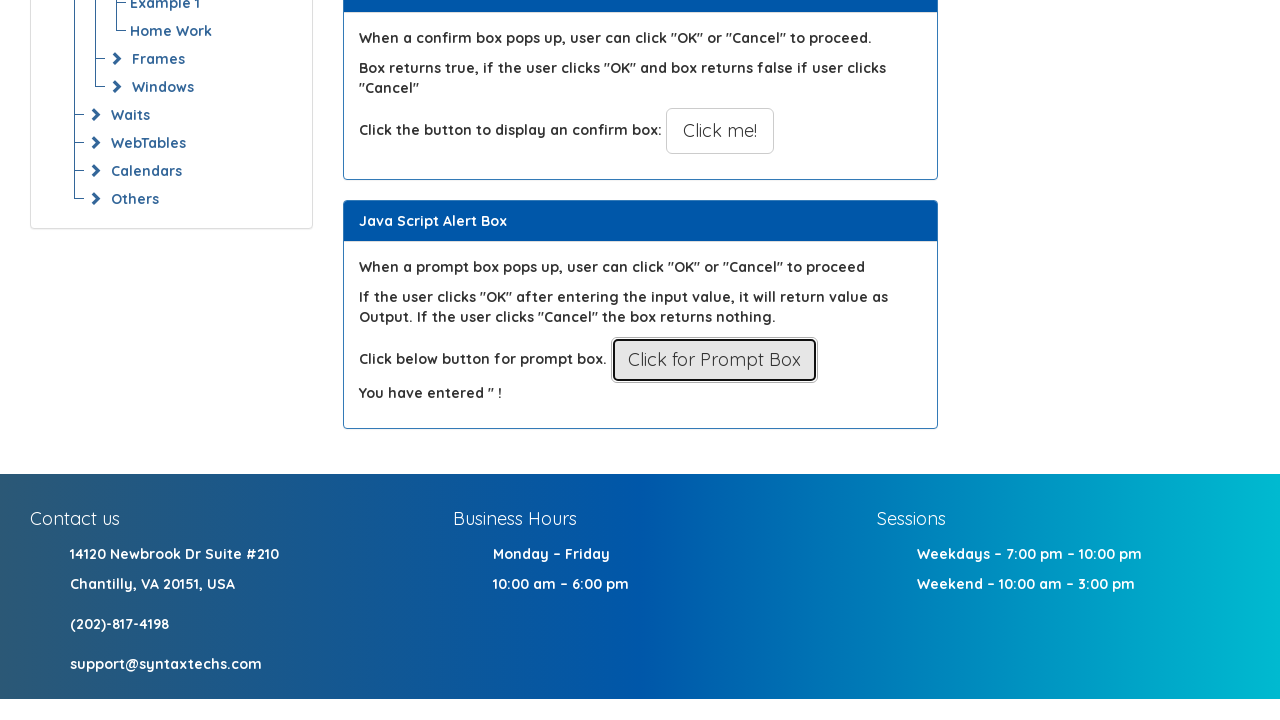

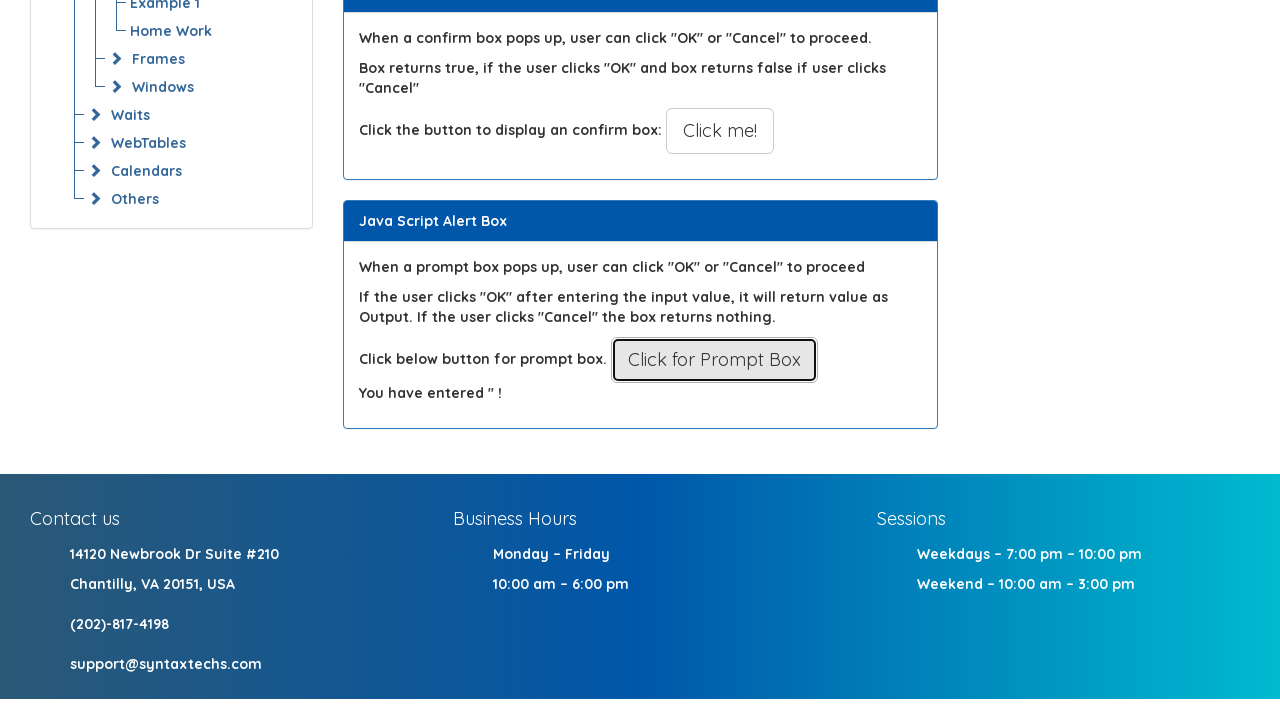